Tests clicking the Search button without entering any search terms and verifies redirect to the Find a park page

Starting URL: https://bcparks.ca/

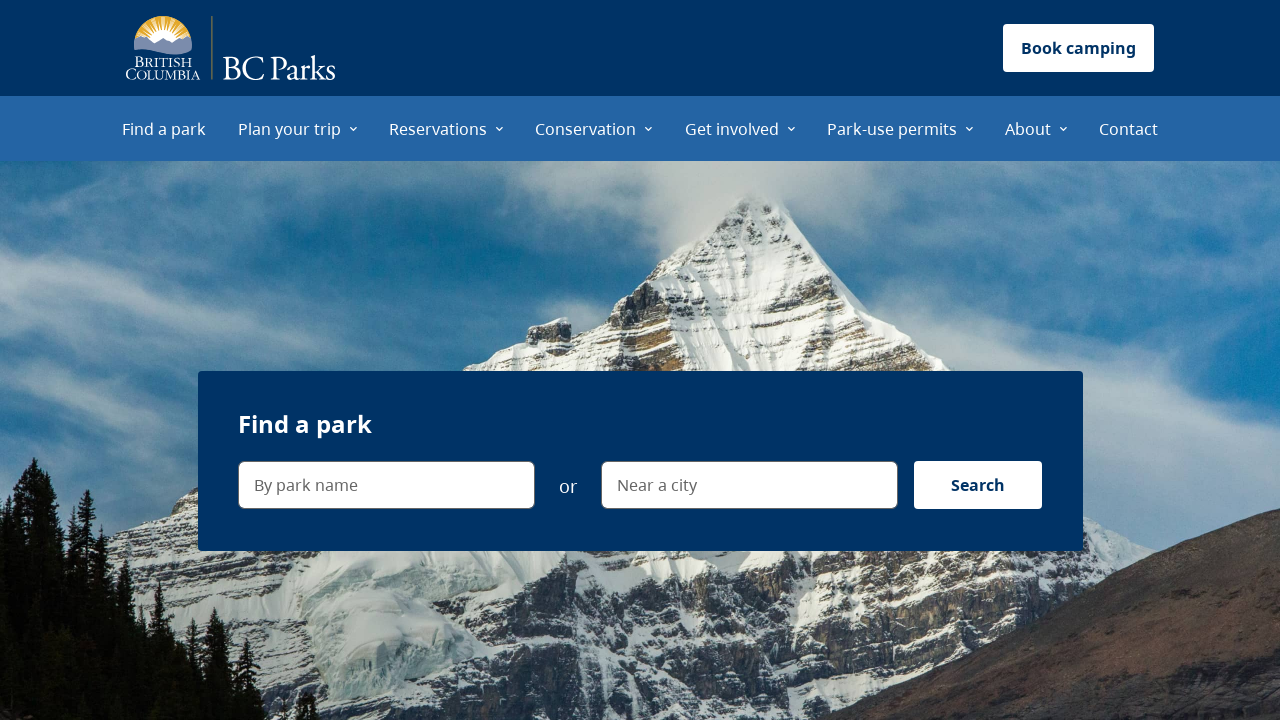

Waited for page to load (domcontentloaded)
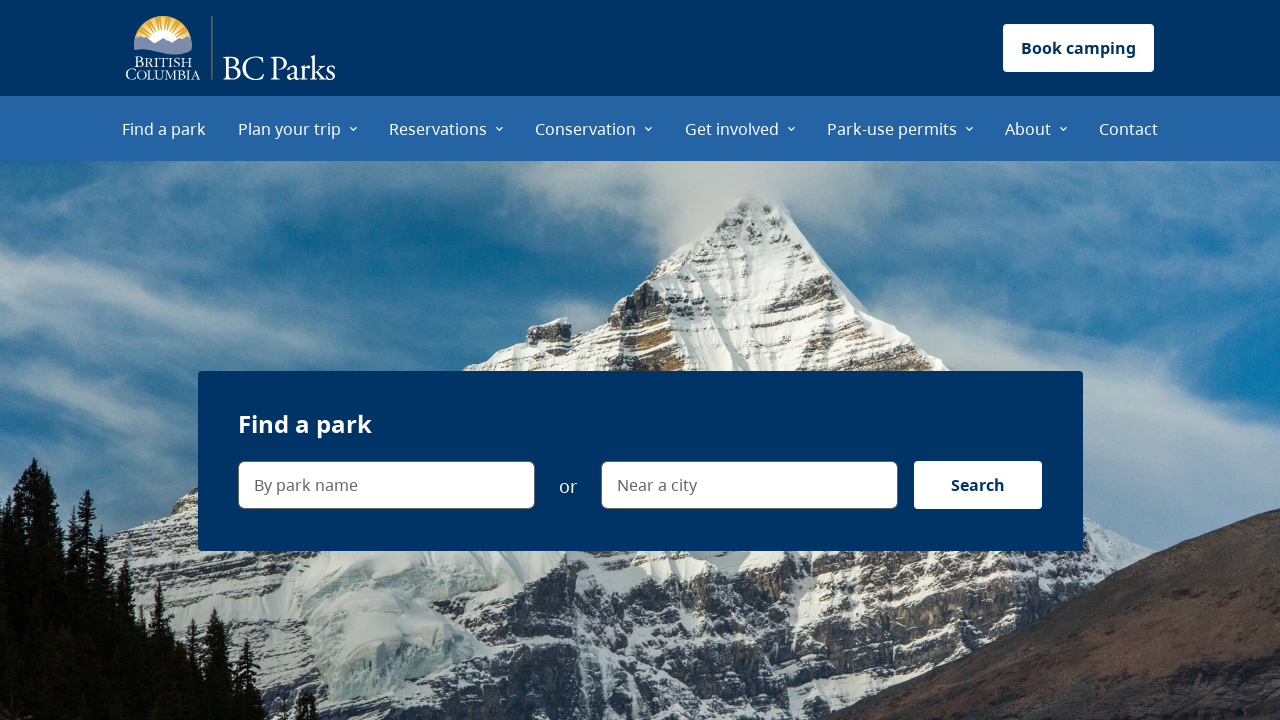

Clicked Search button without entering any search terms at (978, 485) on internal:role=button[name="Search"i]
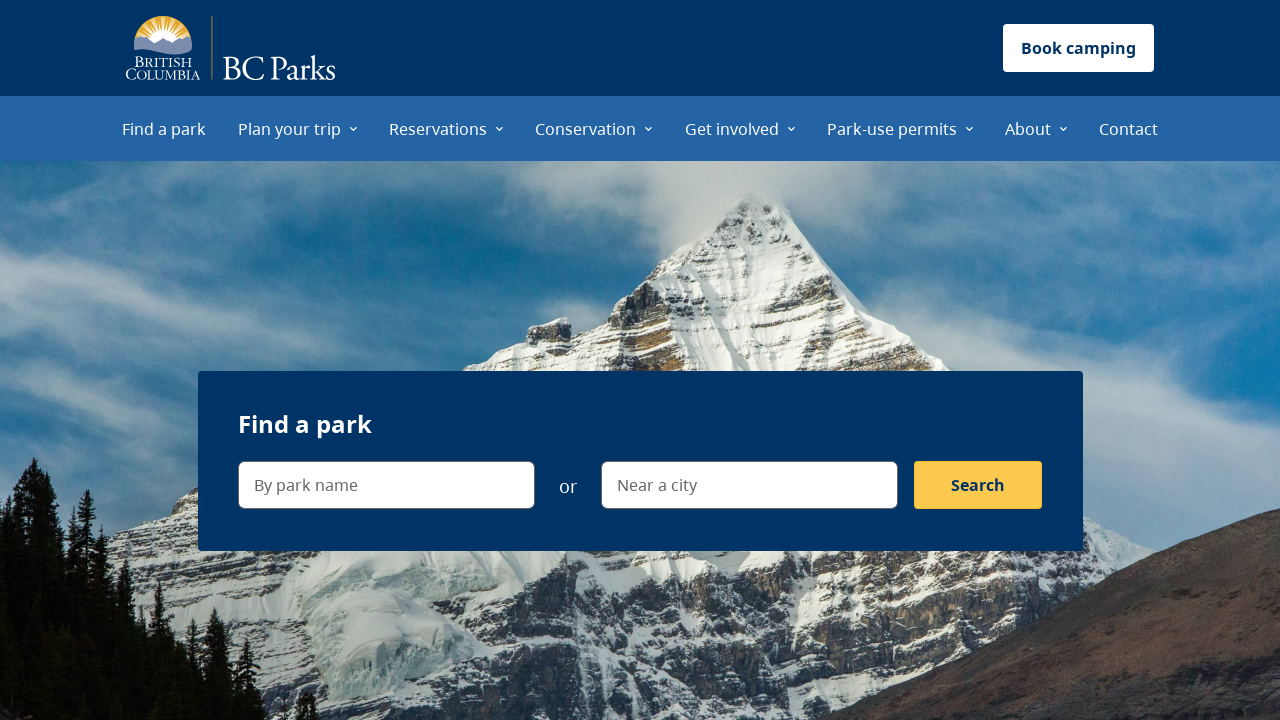

Verified redirect to Find a park page at https://bcparks.ca/find-a-park/
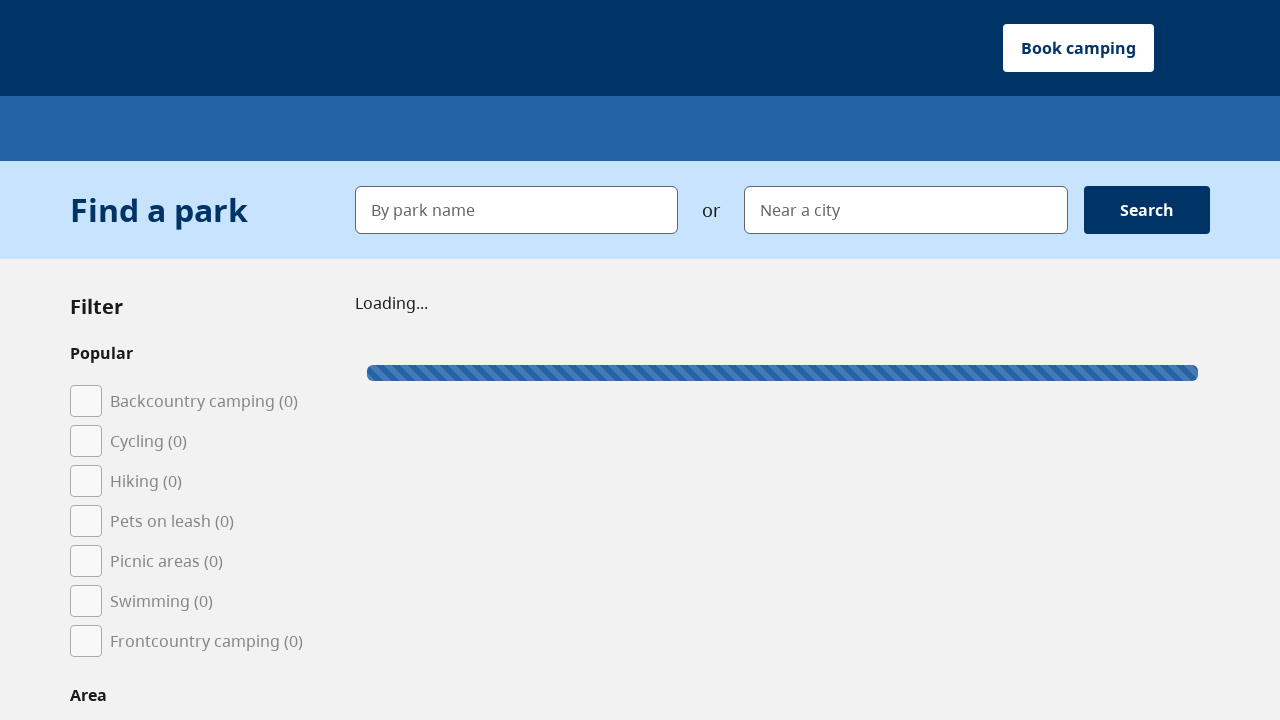

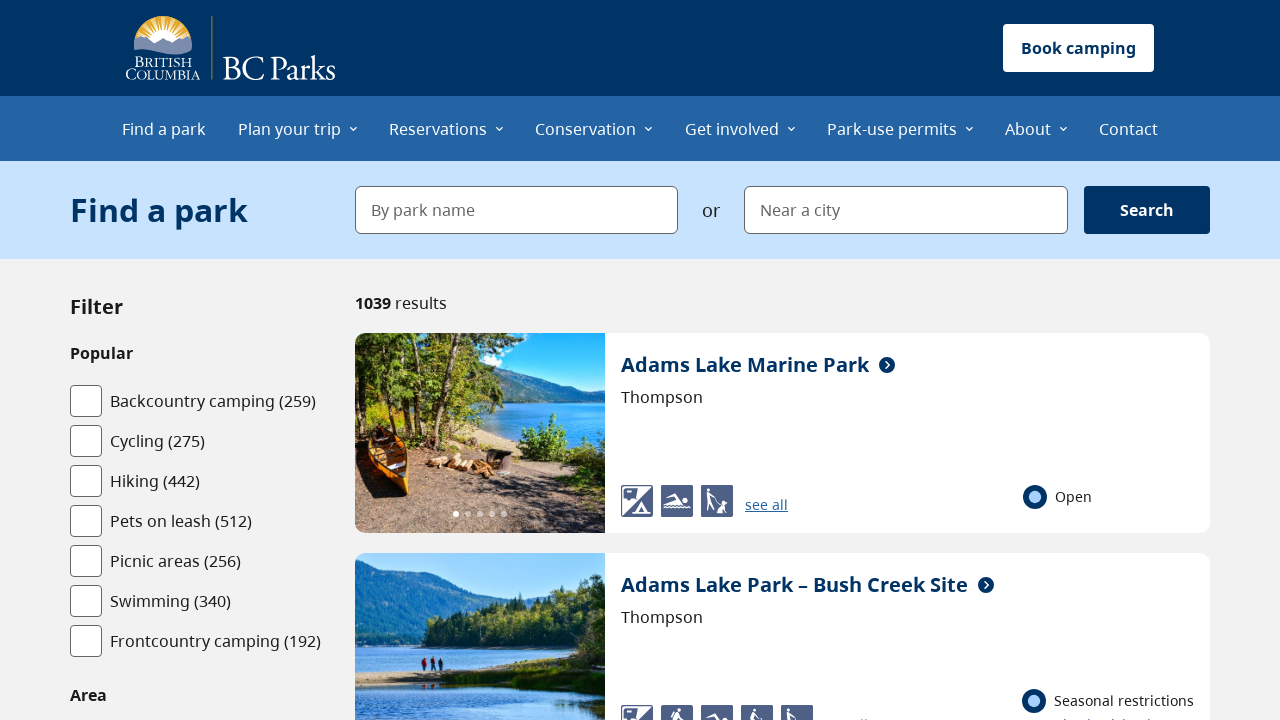